Tests navigation to the Send Mail & Packages page from USPS homepage

Starting URL: https://www.usps.com/

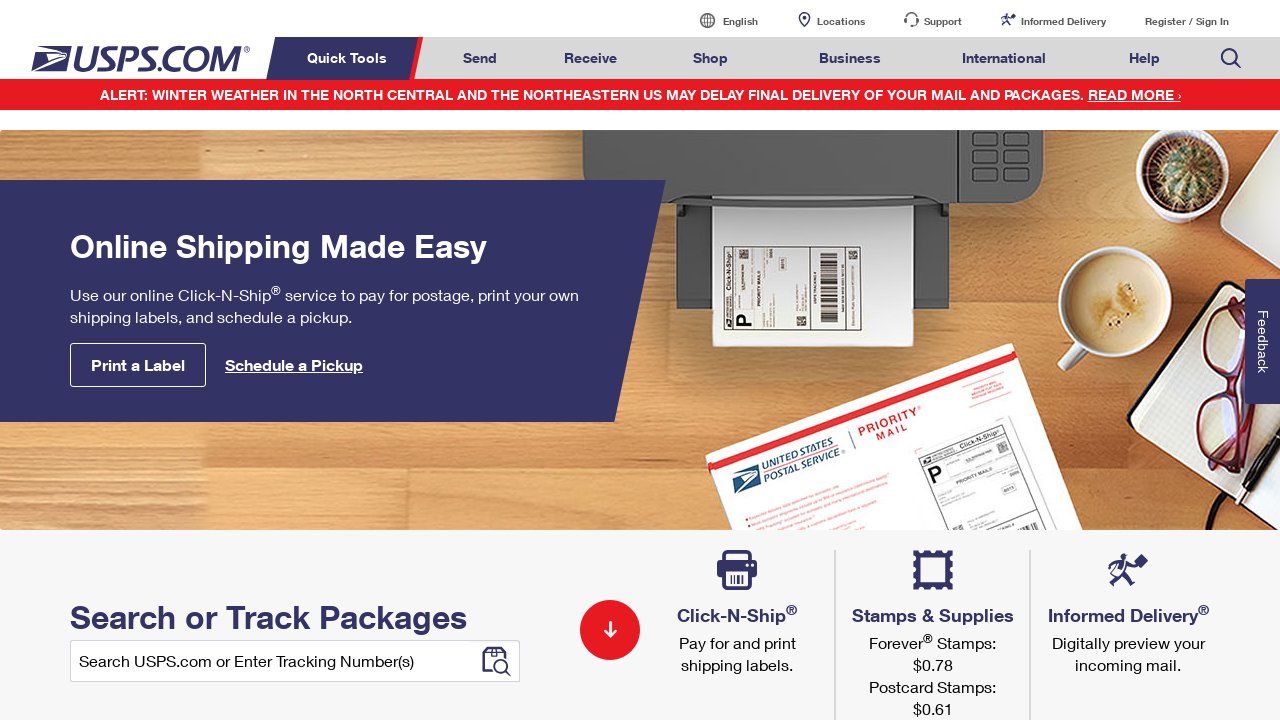

Clicked on Send Mail & Packages link at (480, 58) on a#mail-ship-width
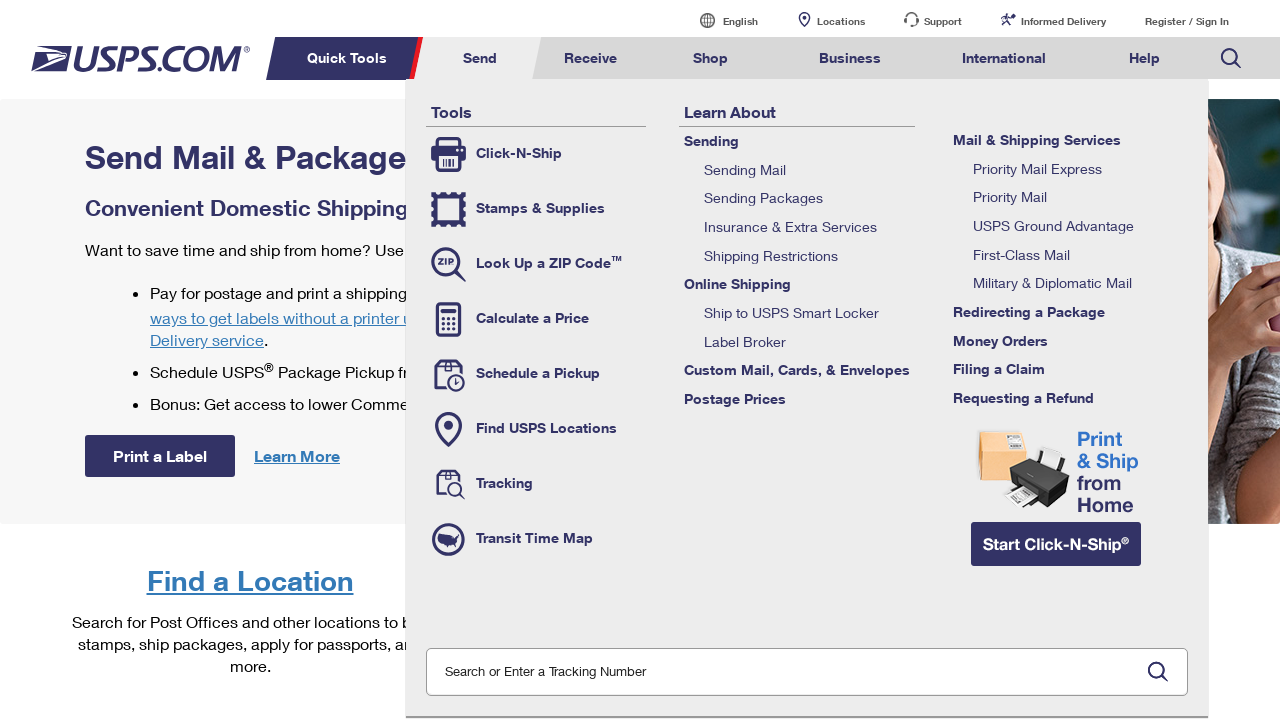

Waited for page to fully load
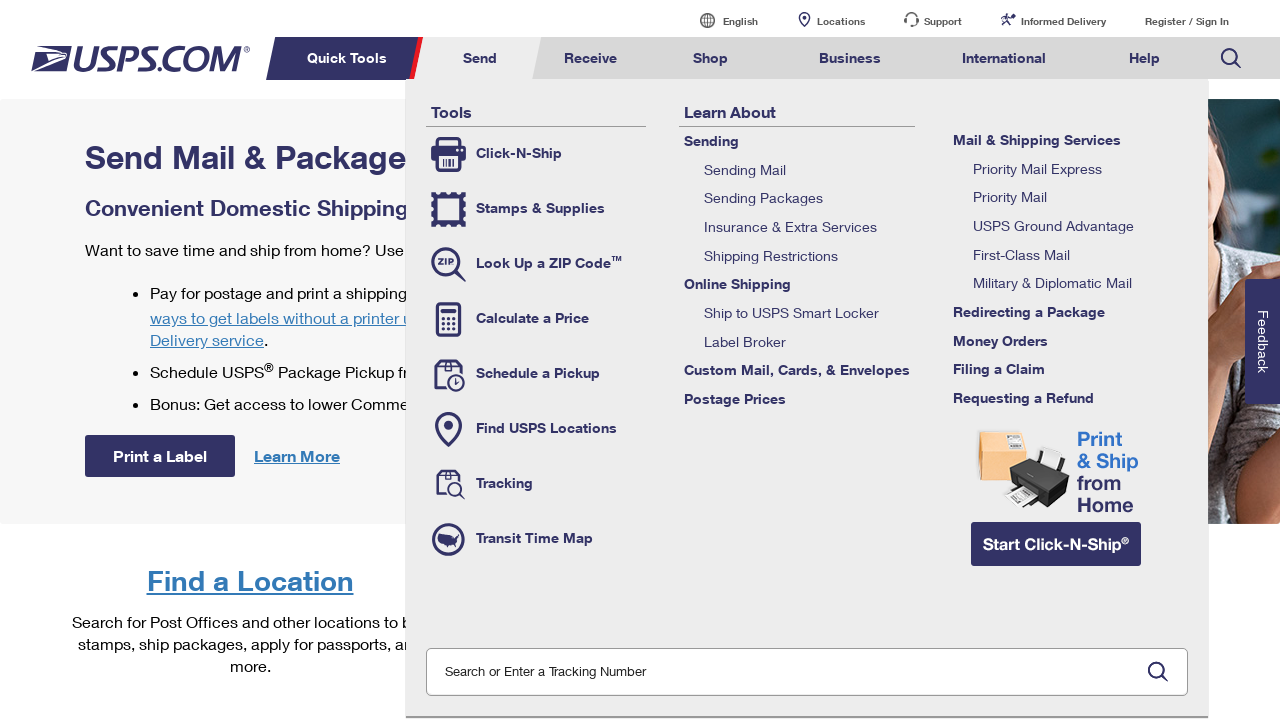

Verified page title is 'Send Mail & Packages | USPS'
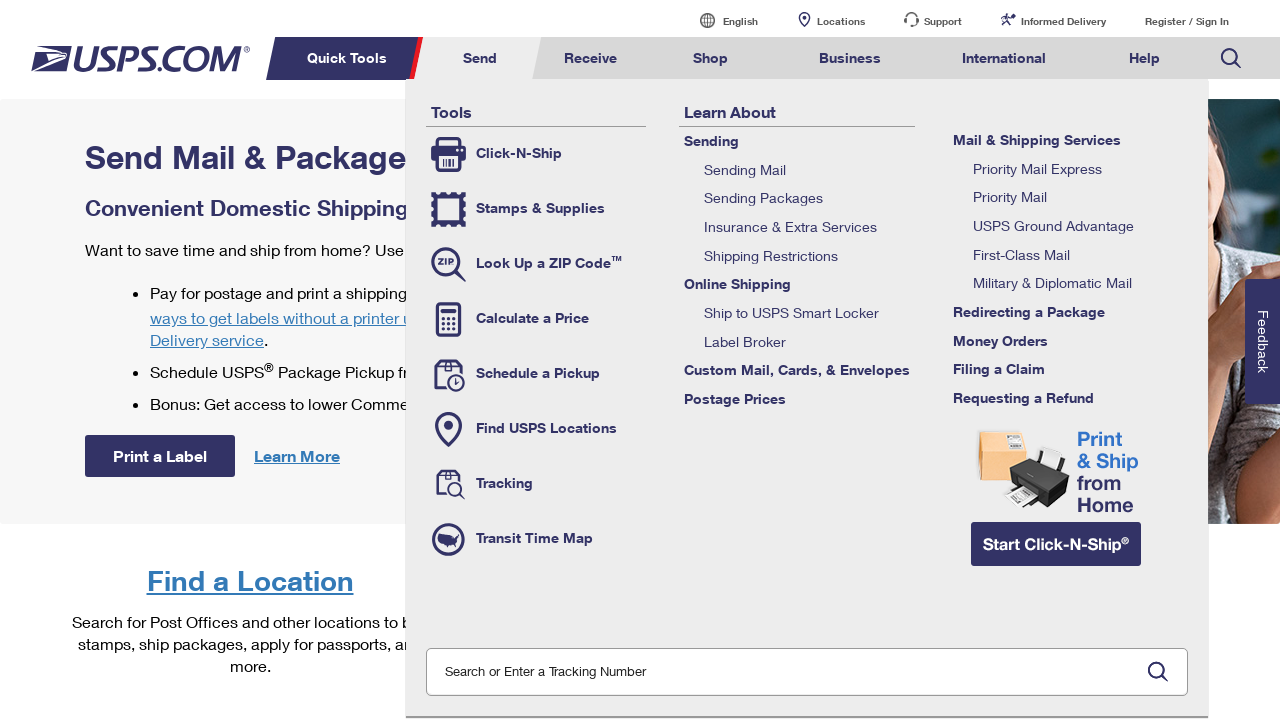

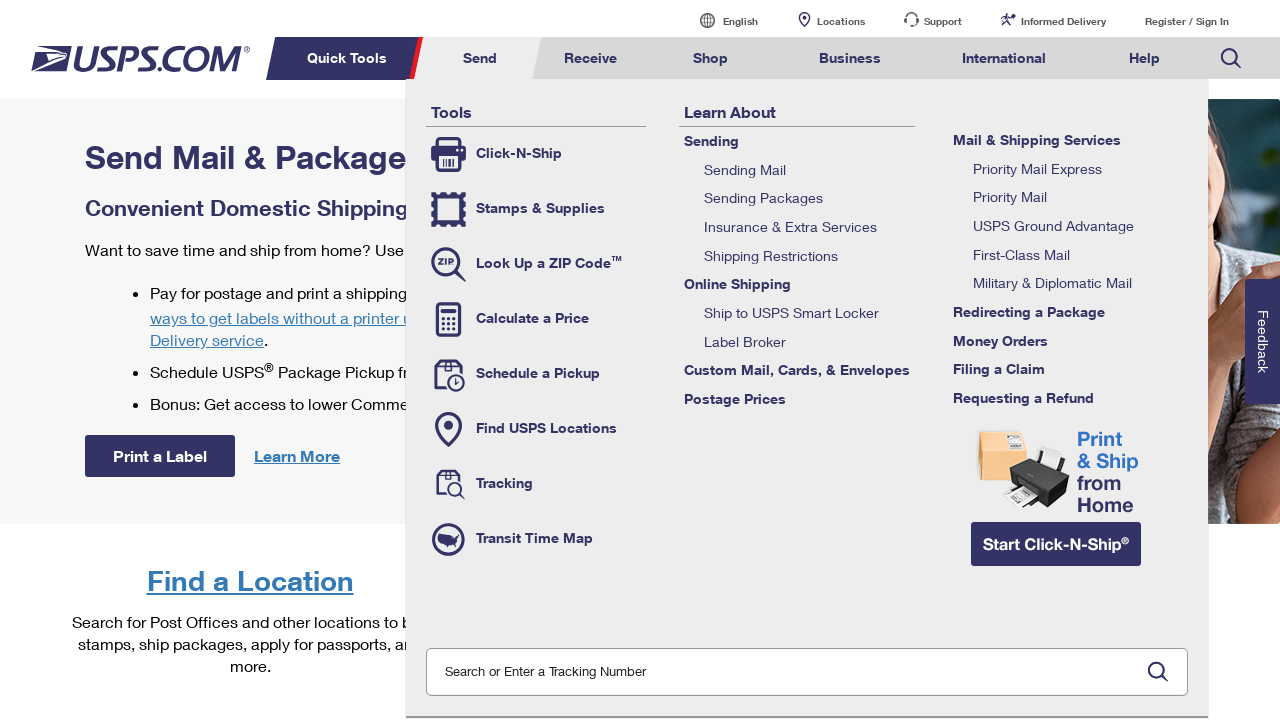